Solves a math captcha by calculating a formula based on a value from the page, then fills the answer and submits the form with checkbox and radio button selections

Starting URL: http://suninjuly.github.io/math.html

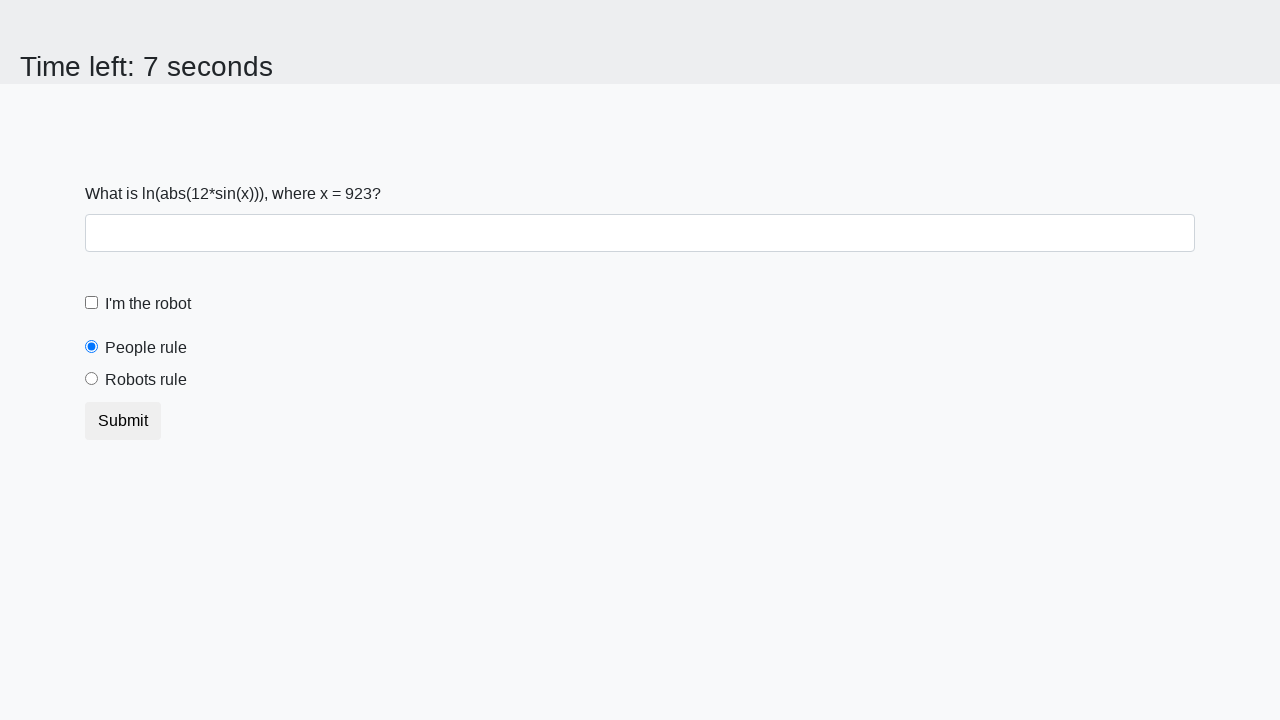

Located the input value element
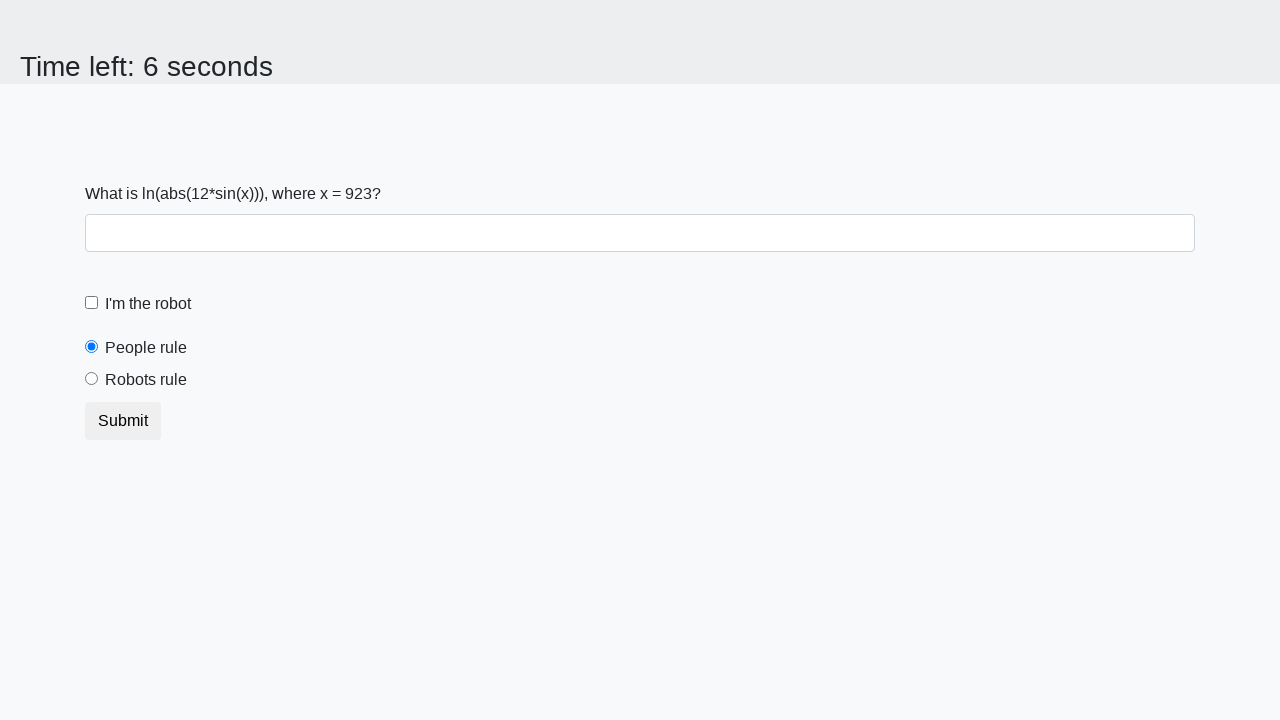

Extracted input value: 923
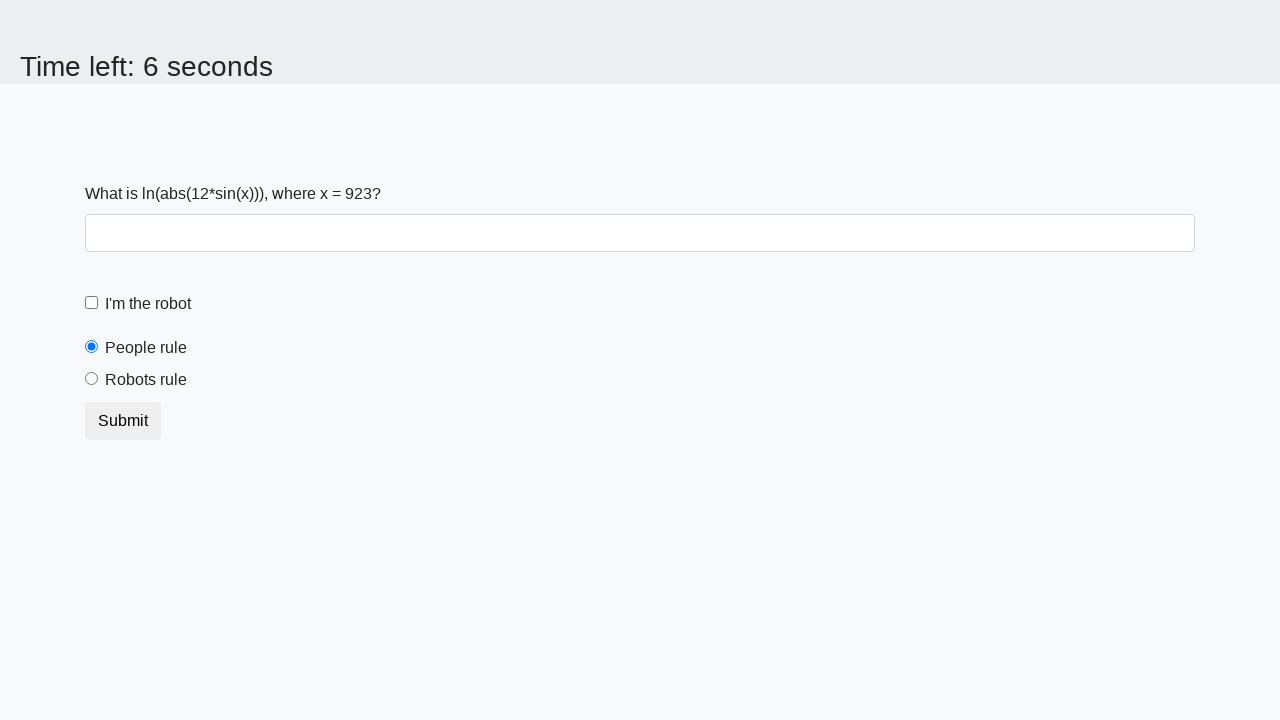

Calculated formula result: log(abs(12 * sin(923))) = 1.9534051515446198
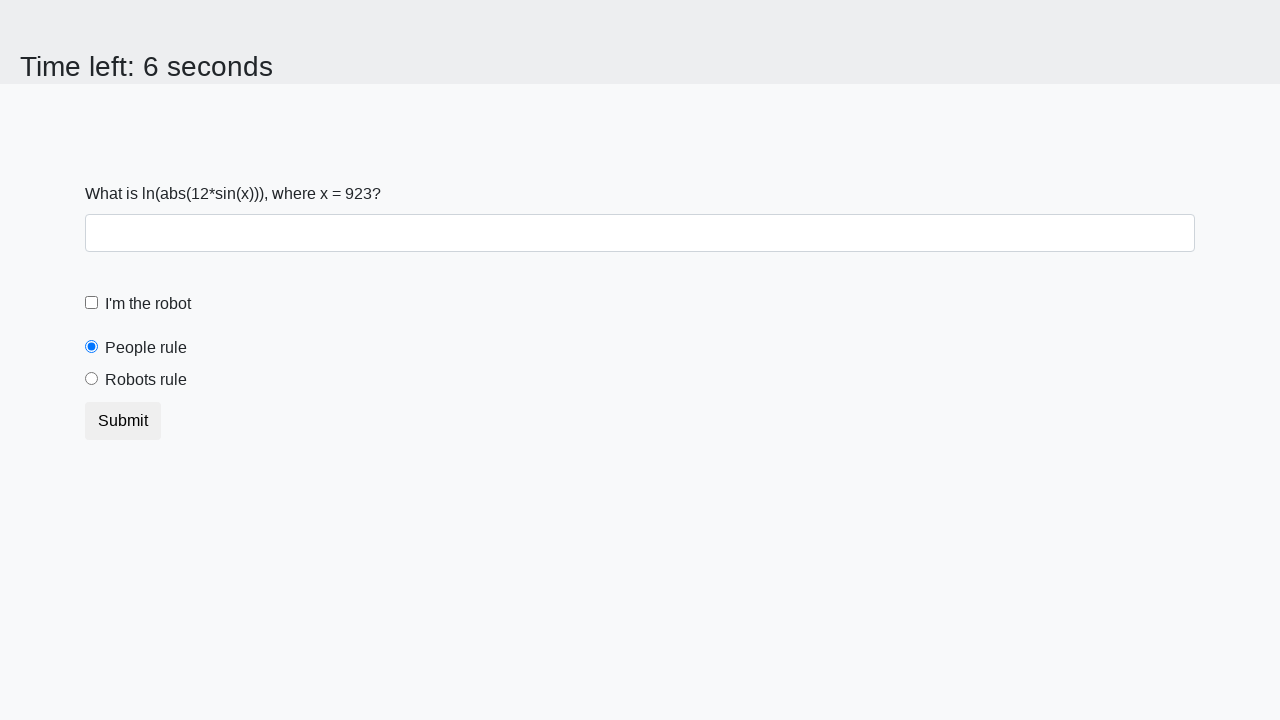

Filled answer field with 1.9534051515446198 on #answer
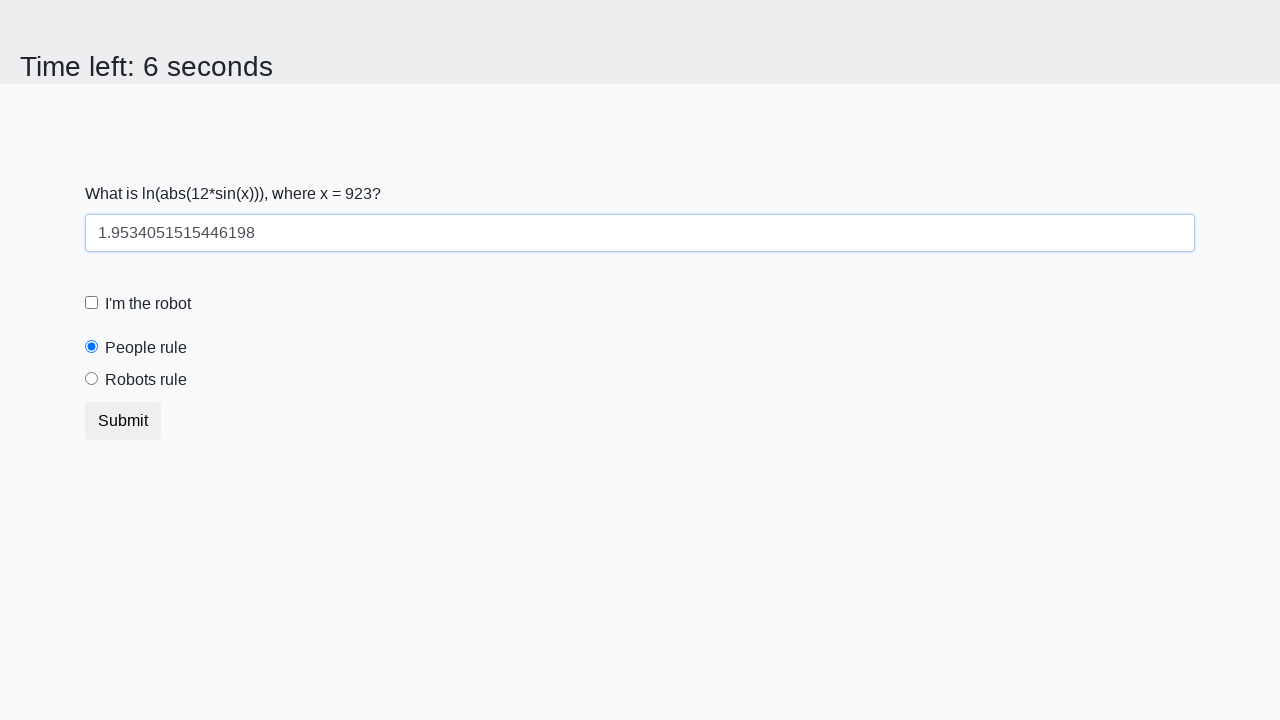

Checked the robot checkbox at (92, 303) on #robotCheckbox
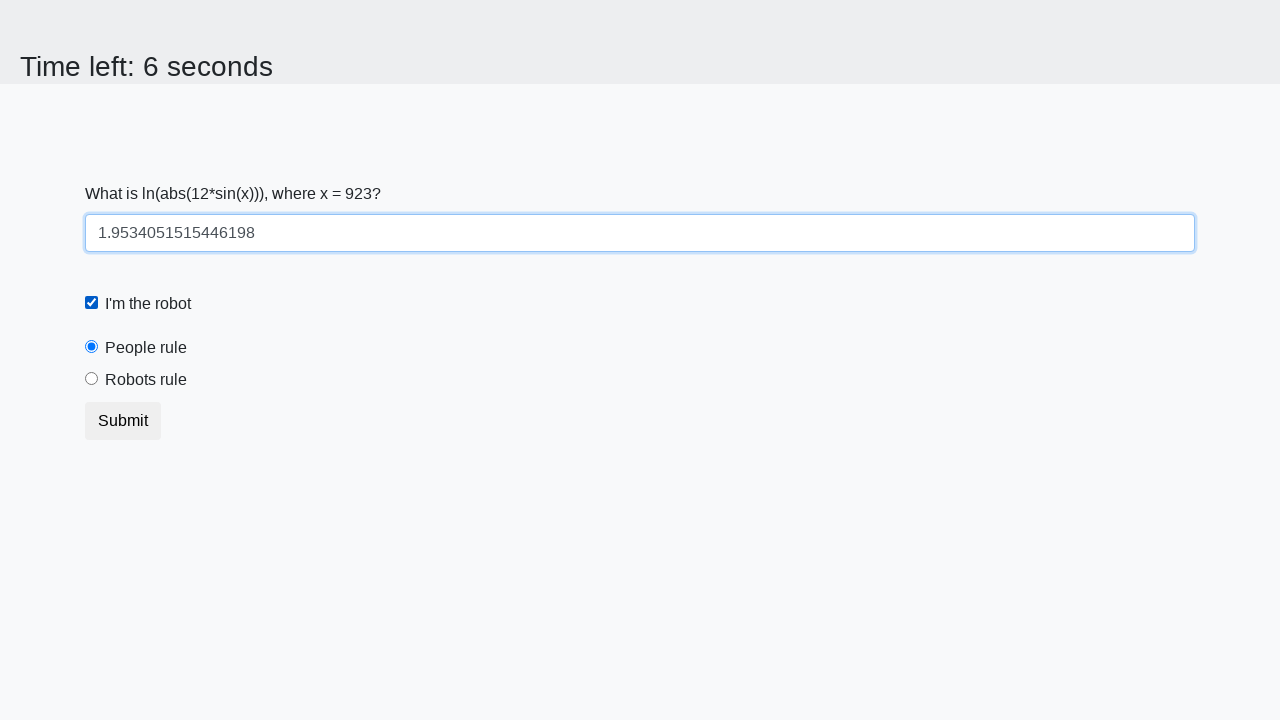

Selected the robots rule radio button at (92, 379) on #robotsRule
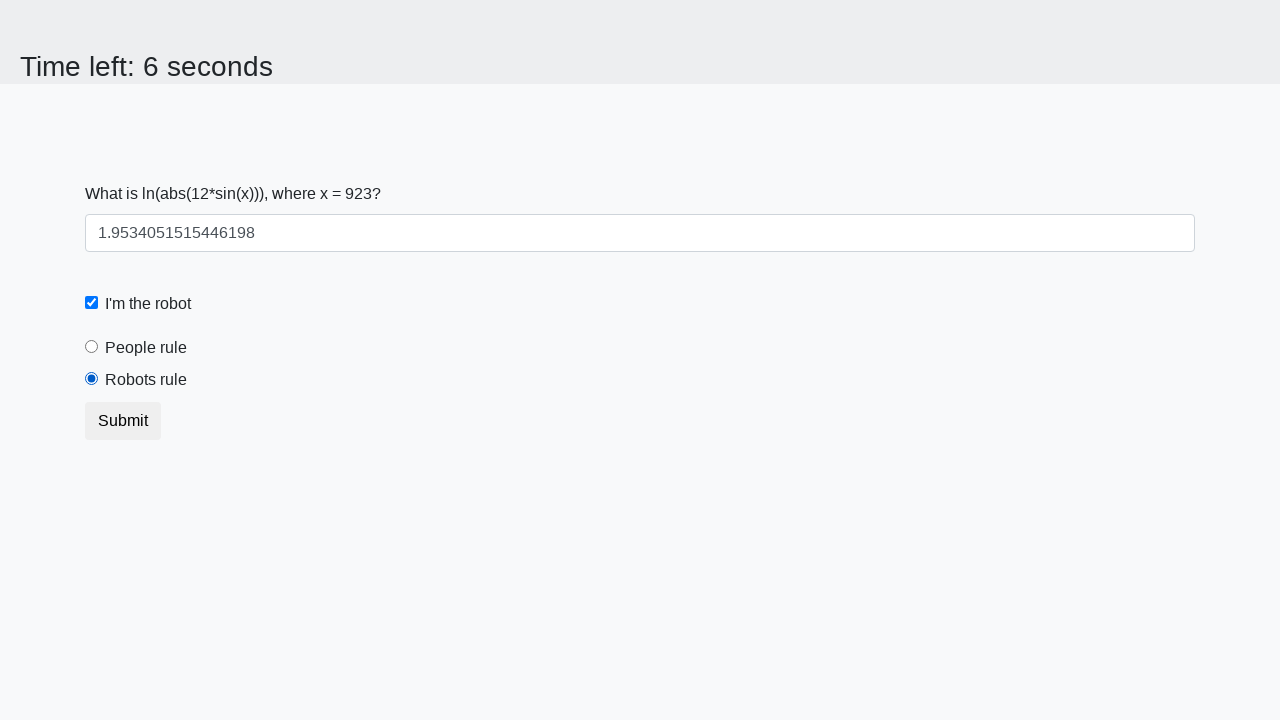

Clicked submit button at (123, 421) on button
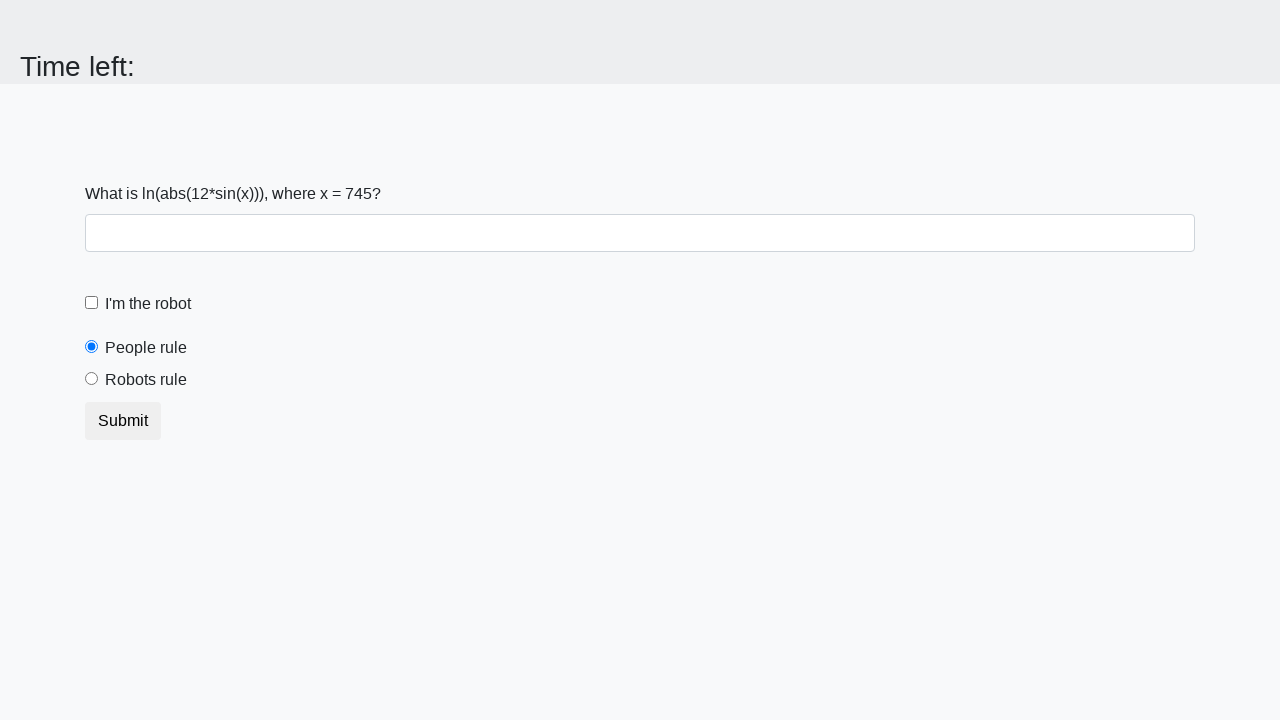

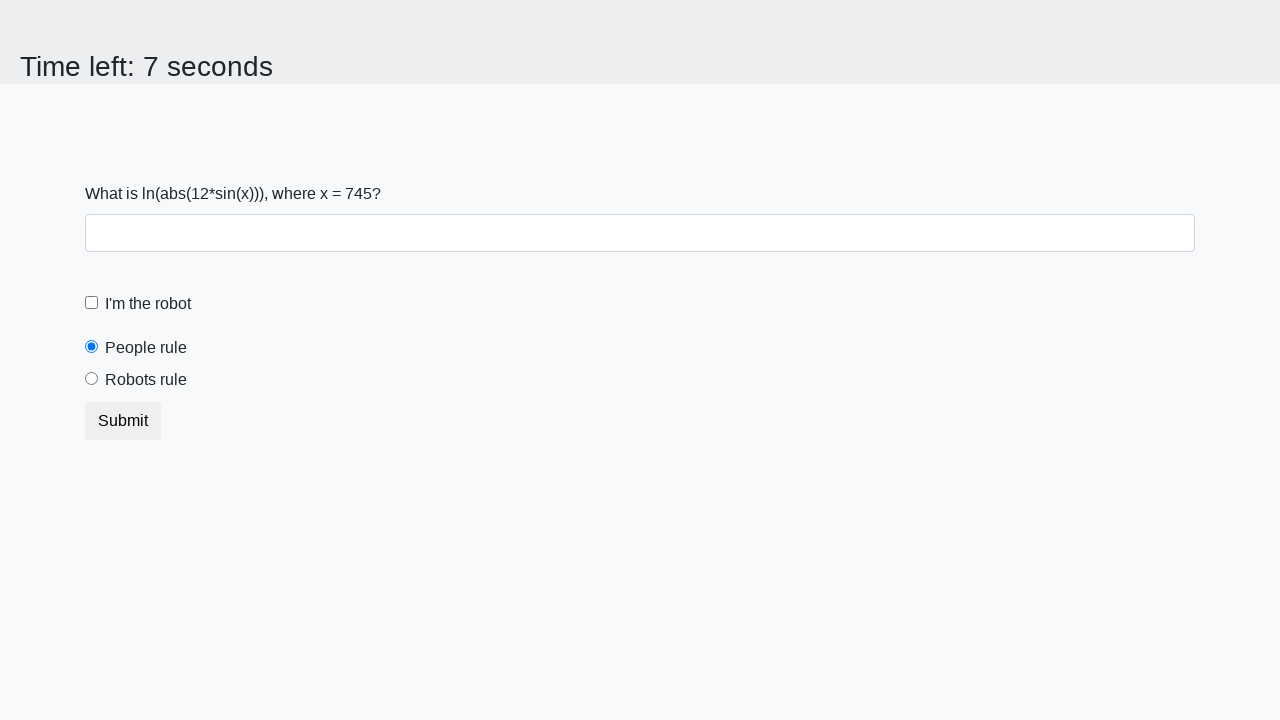